Tests a payment screen by applying a promo code, entering credit card details, and completing a purchase

Starting URL: https://vins-udemy.s3.amazonaws.com/java/html/java8-payment-screen.html

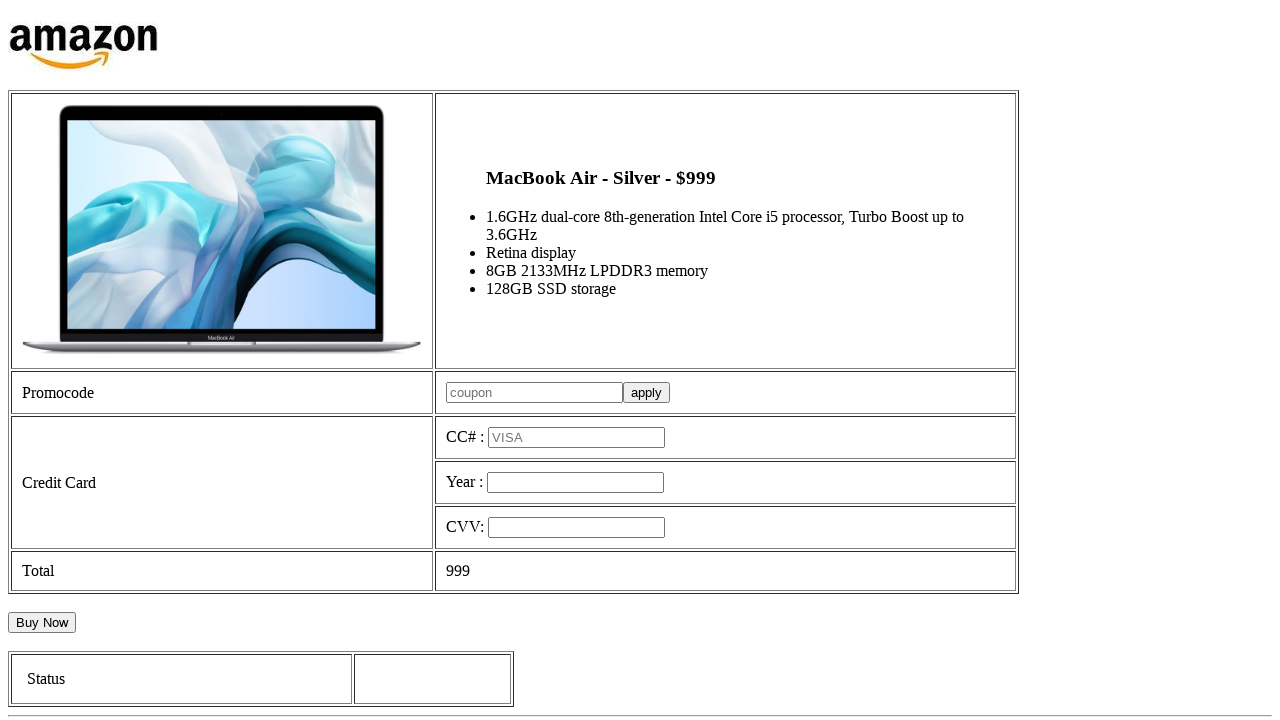

Navigated to payment screen page
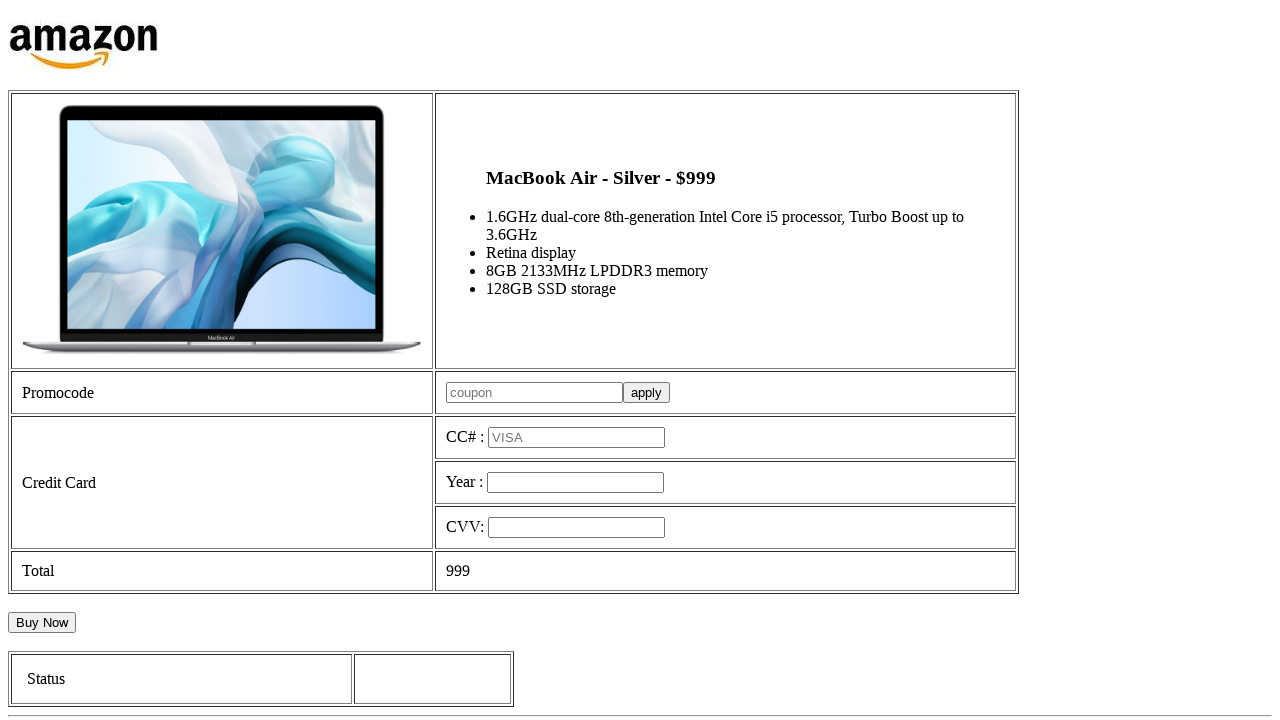

Filled coupon field with 'DISCOUNT20' on #coupon
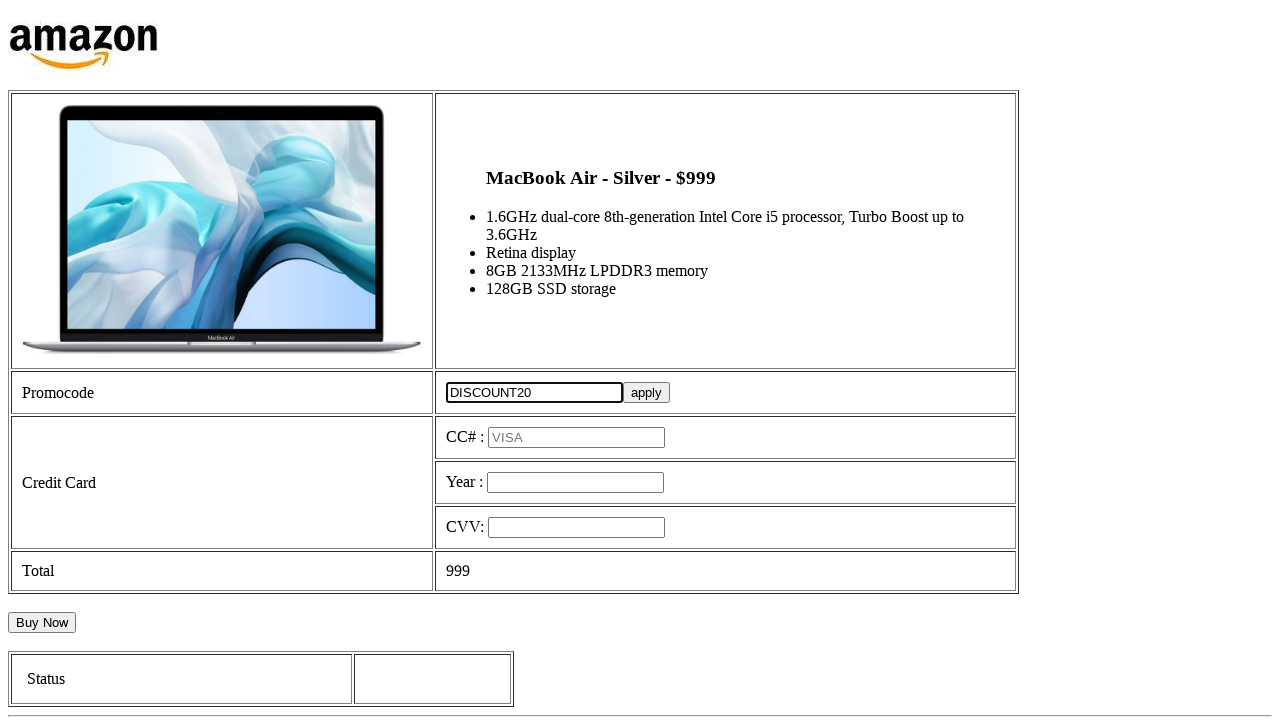

Clicked apply coupon button at (646, 392) on #couponbtn
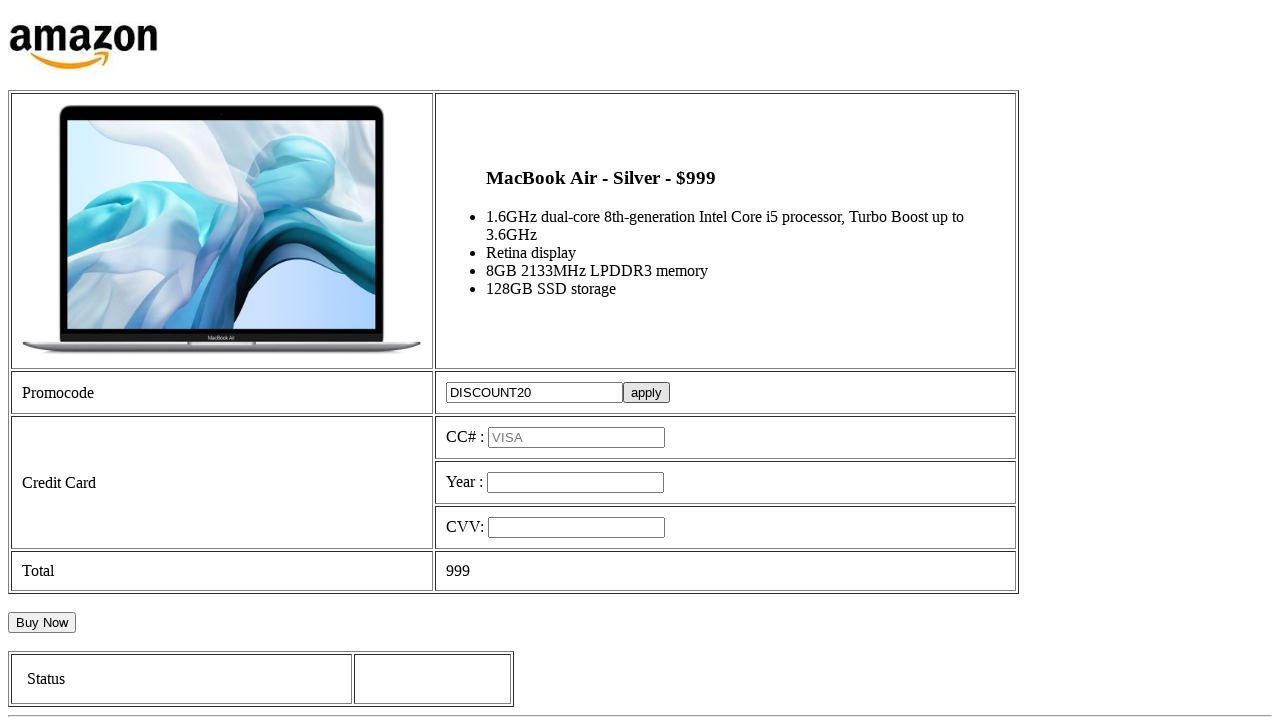

Filled credit card field with test card number on #cc
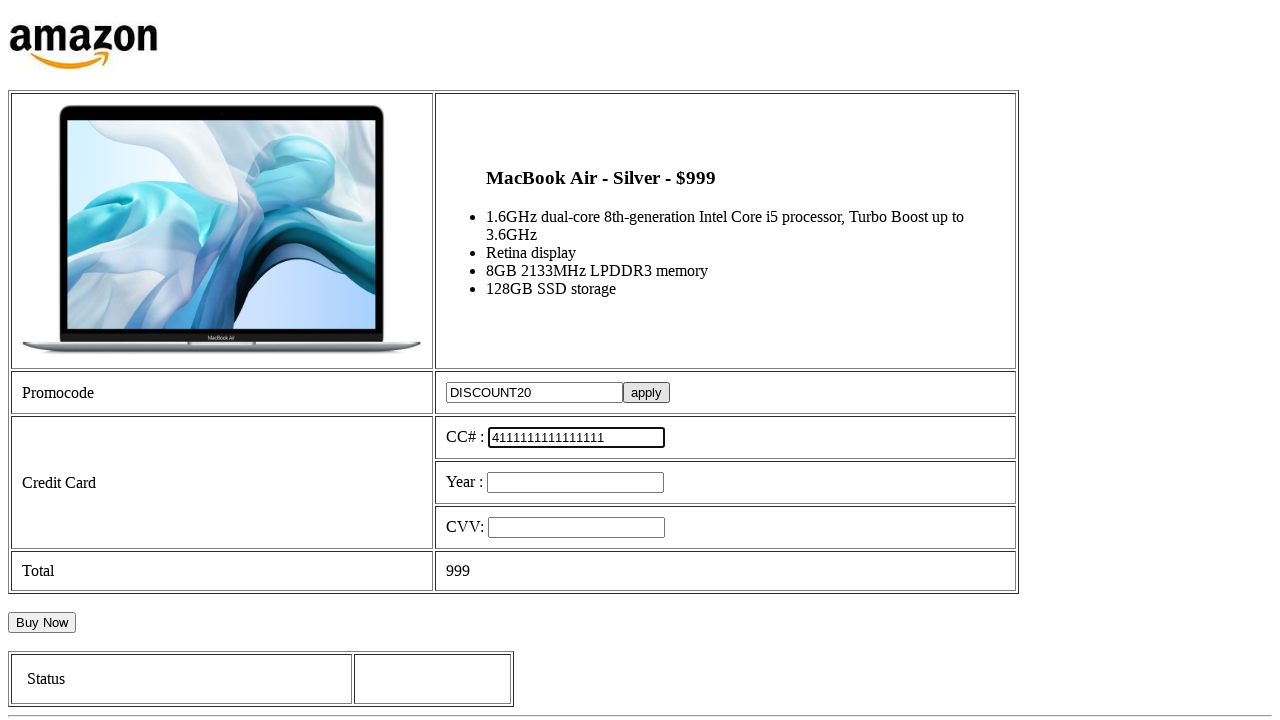

Filled expiration year field with '2025' on #year
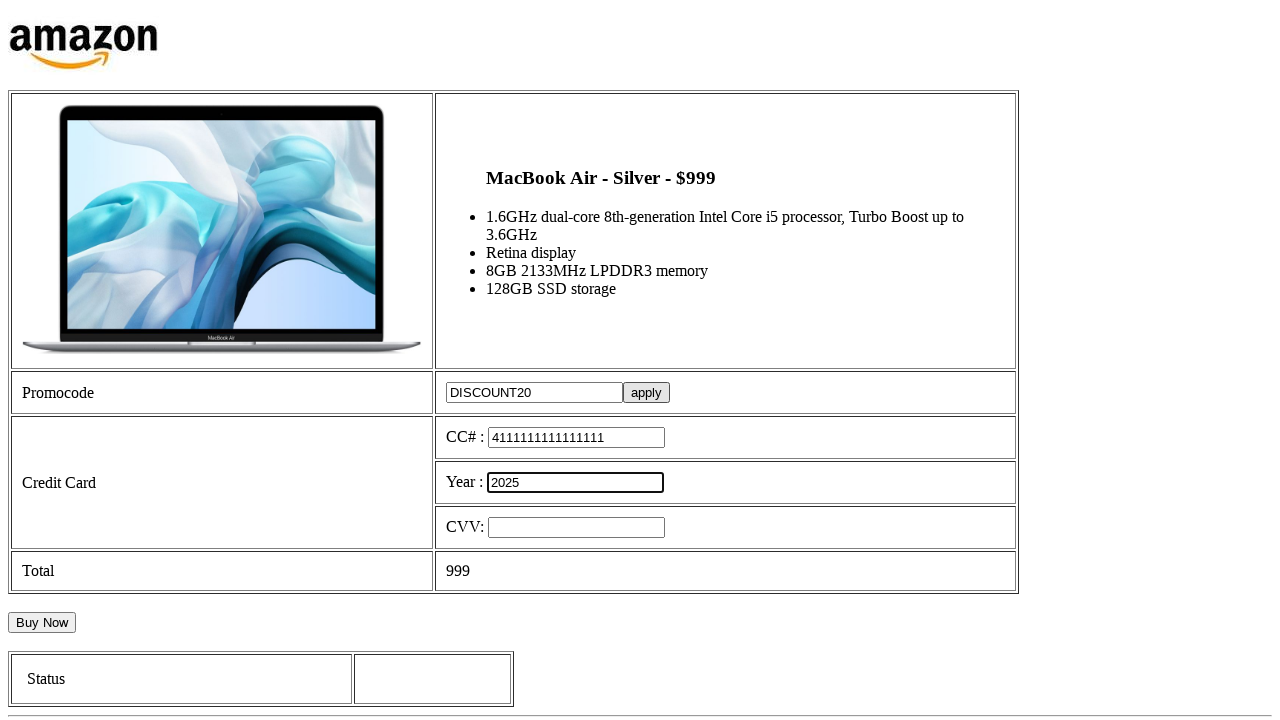

Filled CVV field with '123' on #cvv
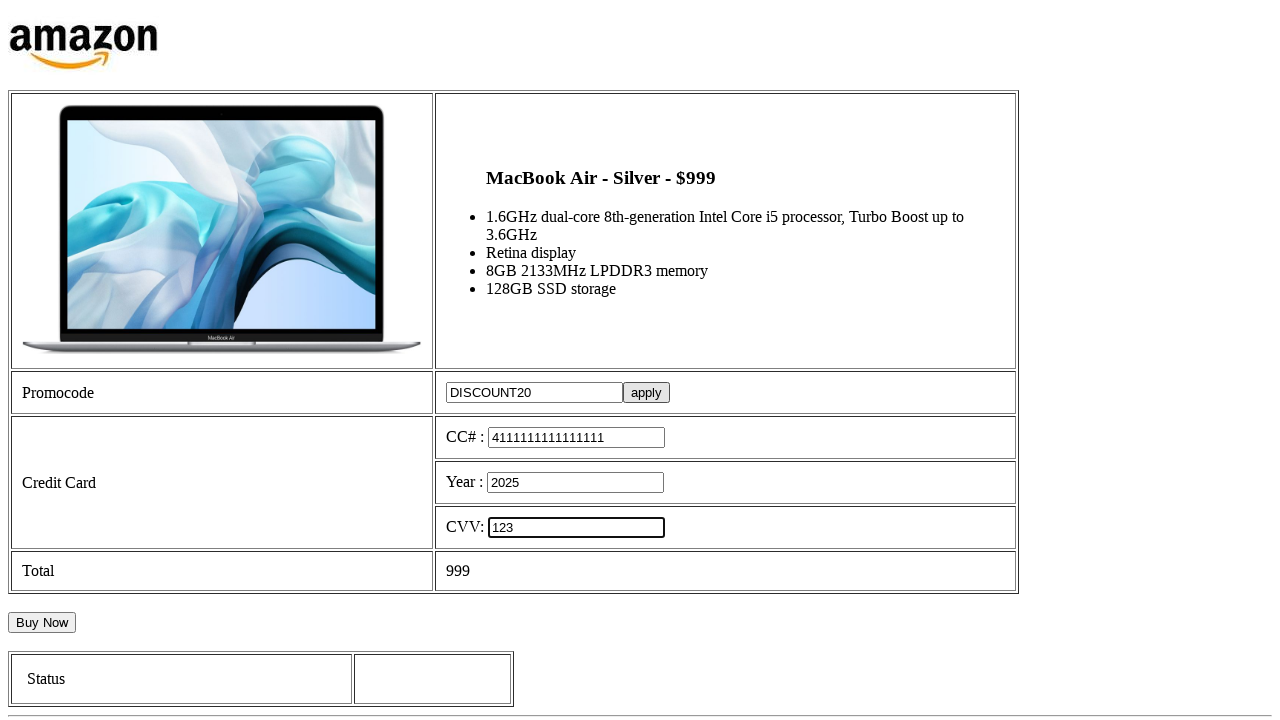

Clicked buy button to complete purchase at (42, 622) on #buy
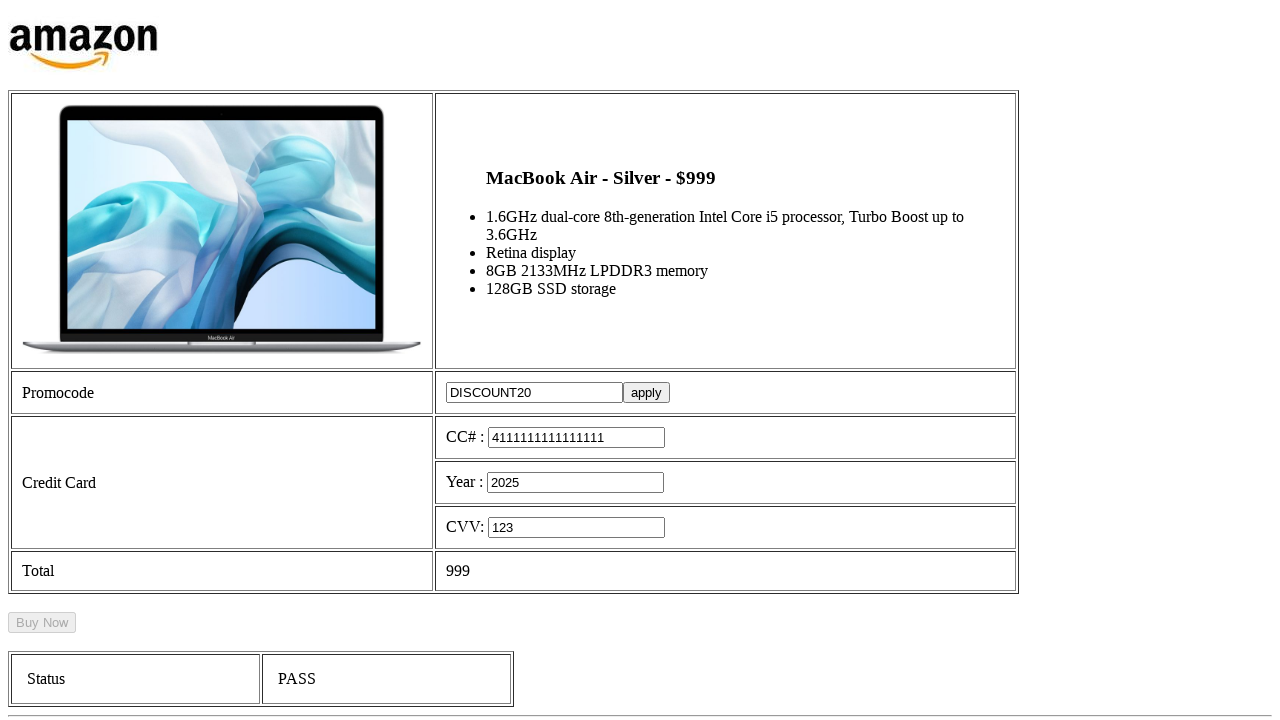

Purchase status message appeared
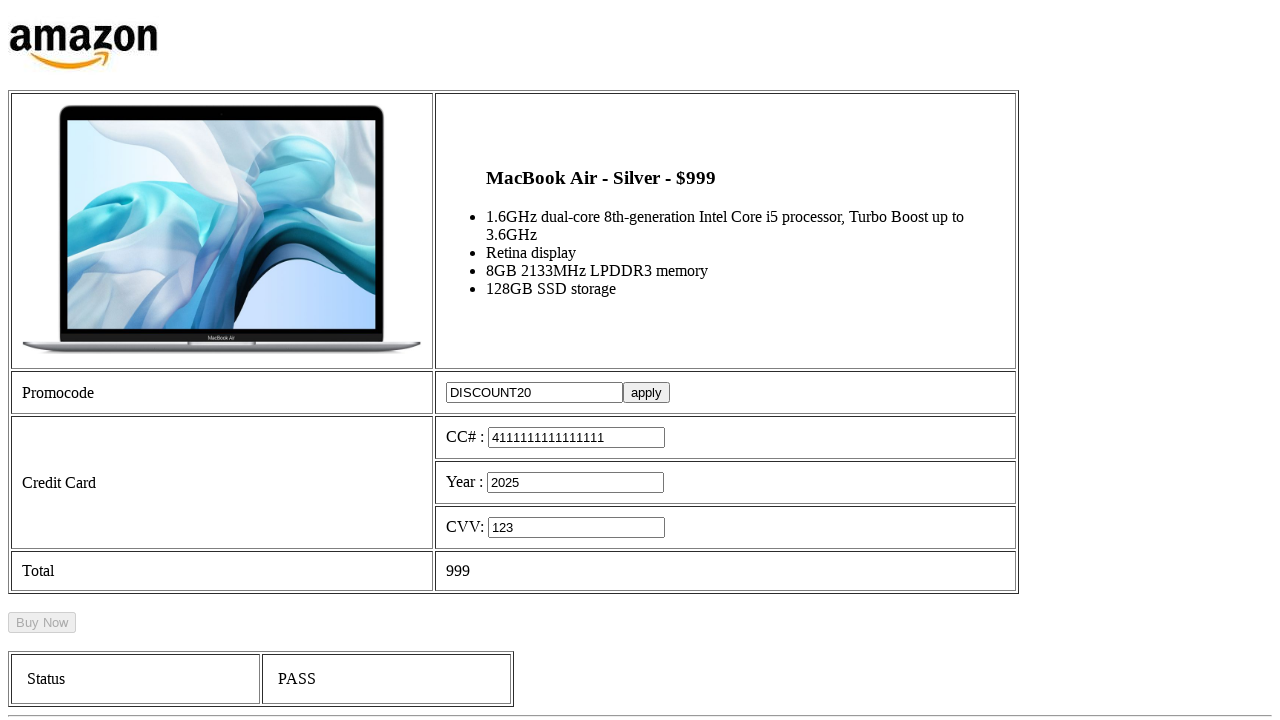

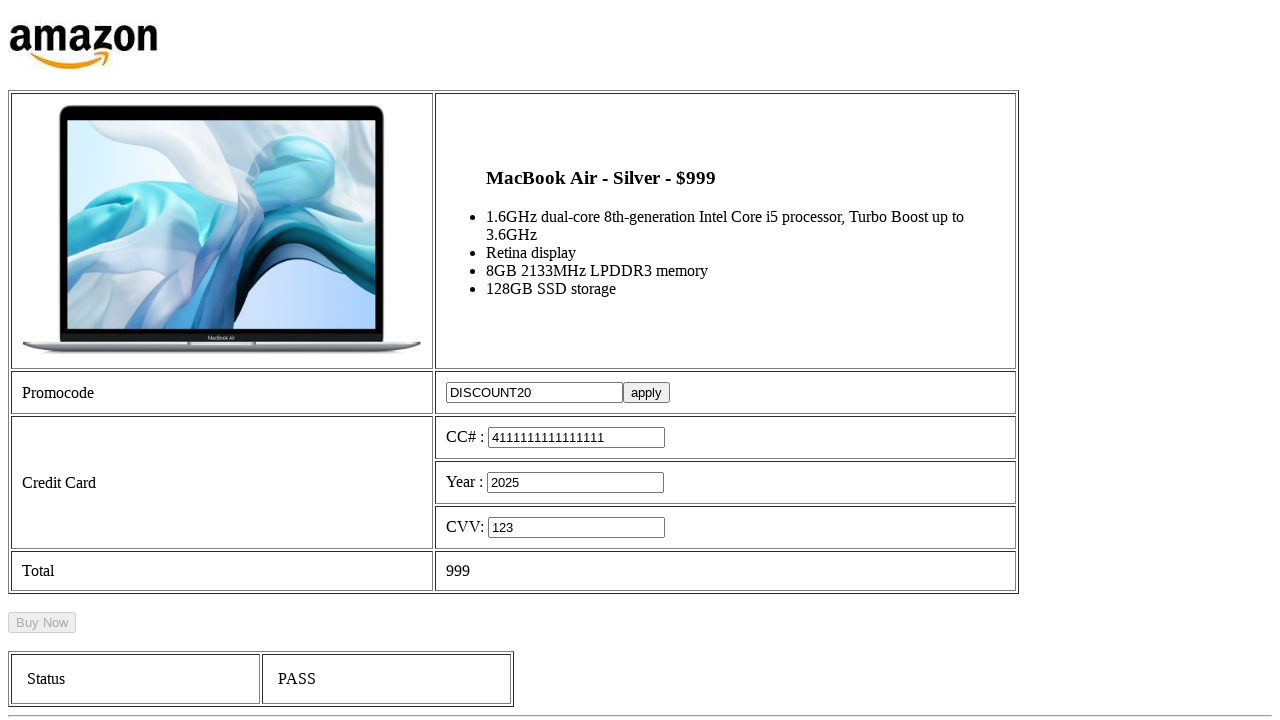